Tests pause command by clicking a button, accepting an alert, and waiting

Starting URL: http://omayo.blogspot.com

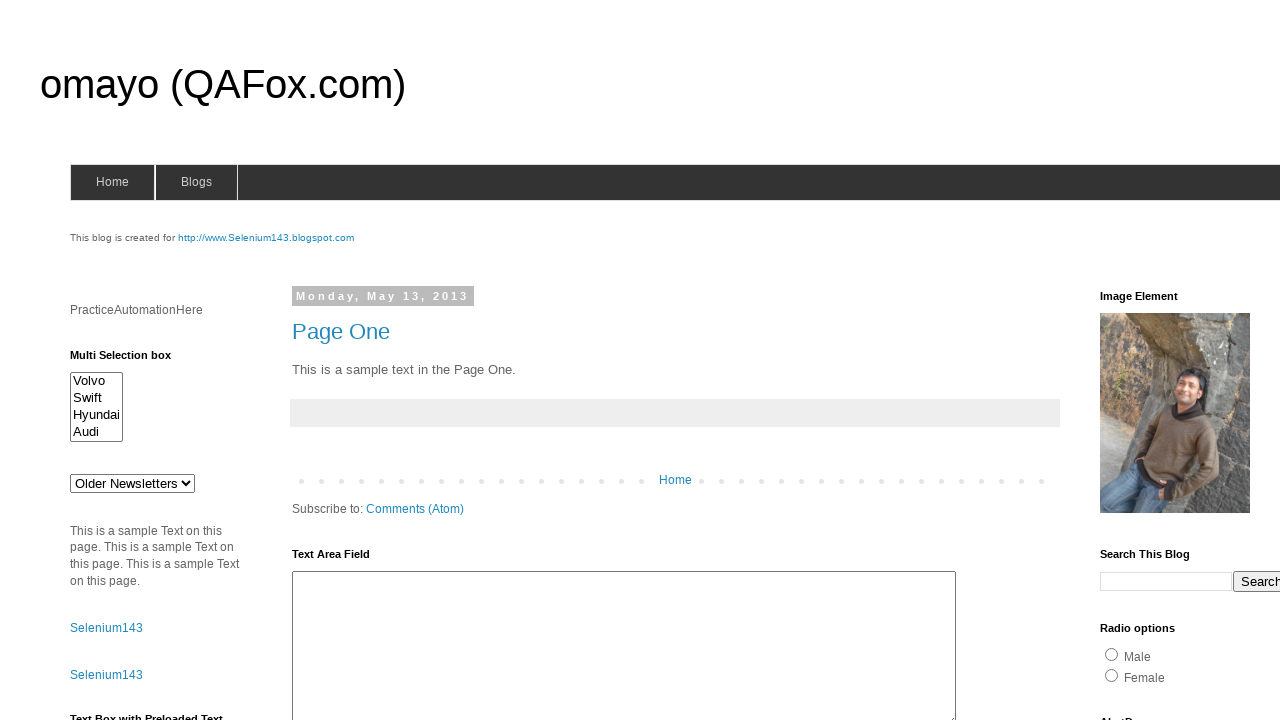

Scrolled to the pause command section heading
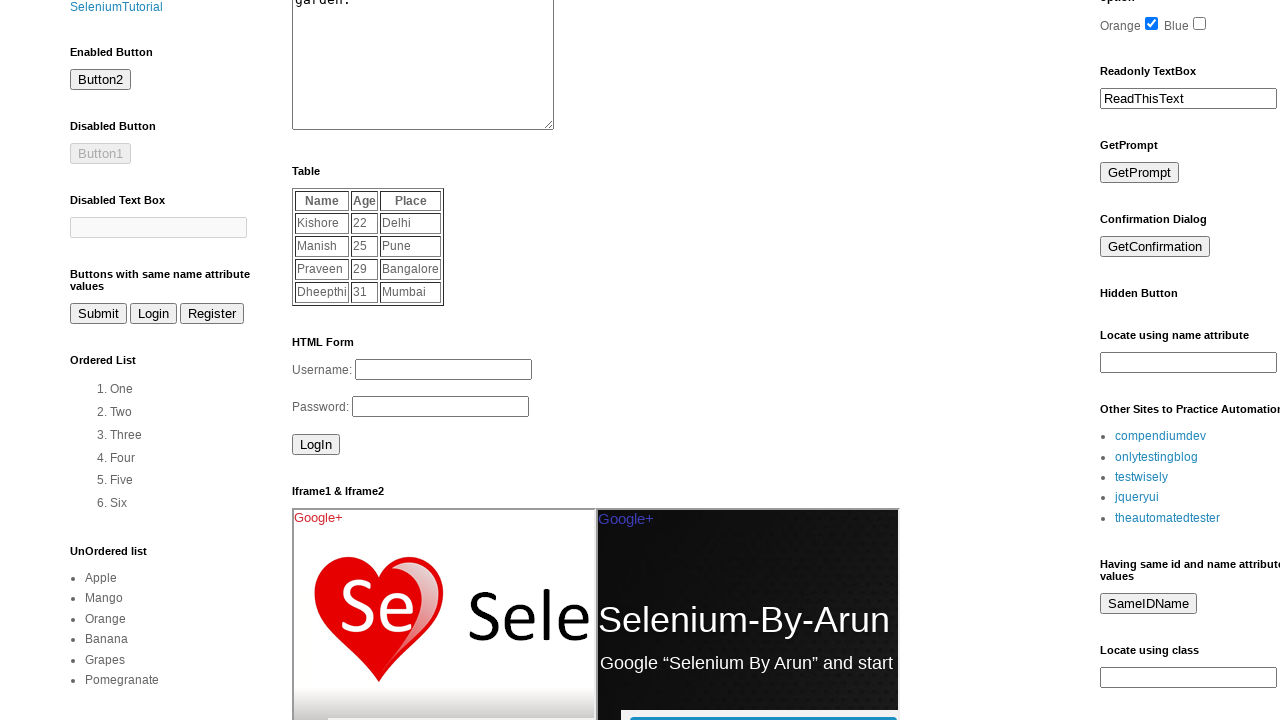

Set up dialog handler to automatically accept alerts
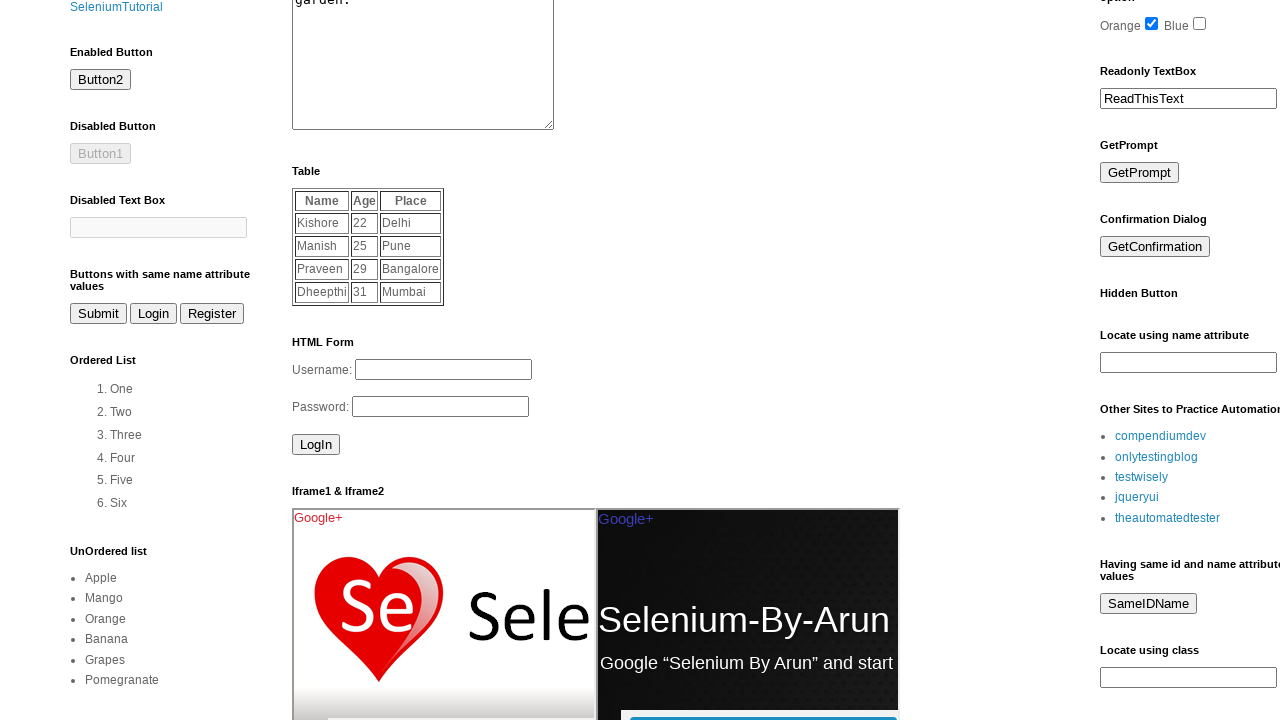

Clicked the alert button to trigger the pause command test at (155, 360) on #alert2
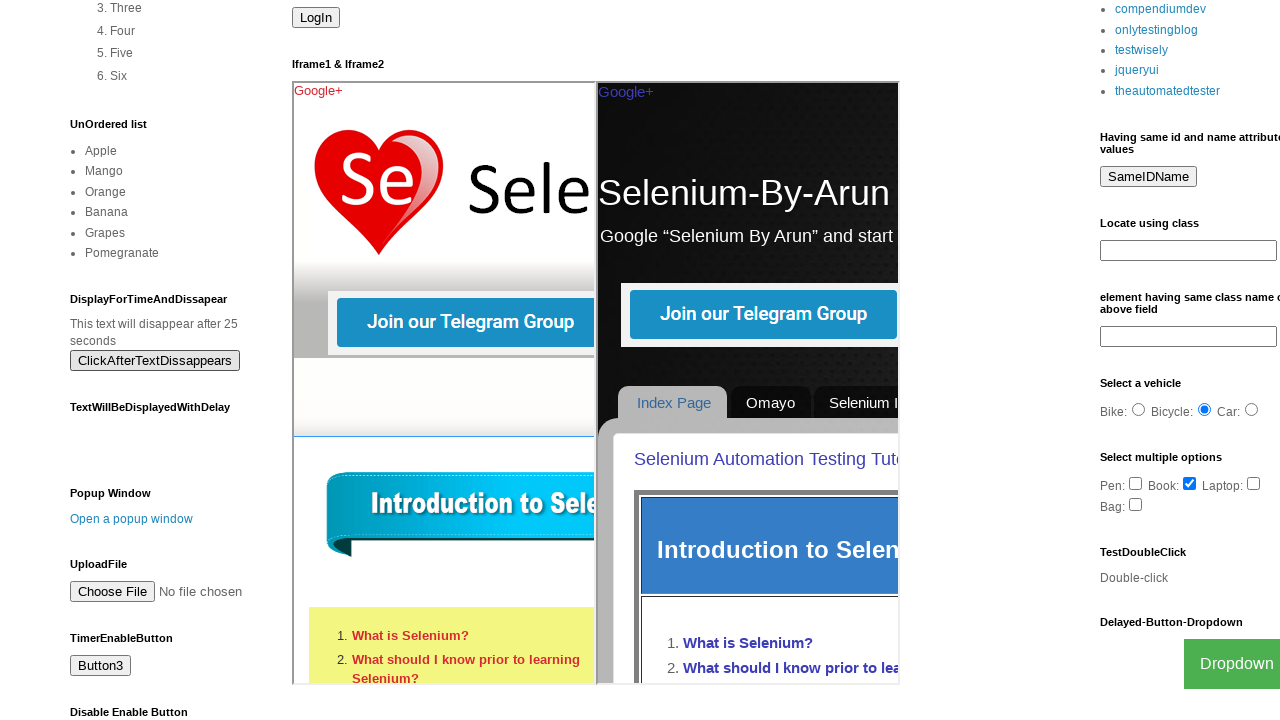

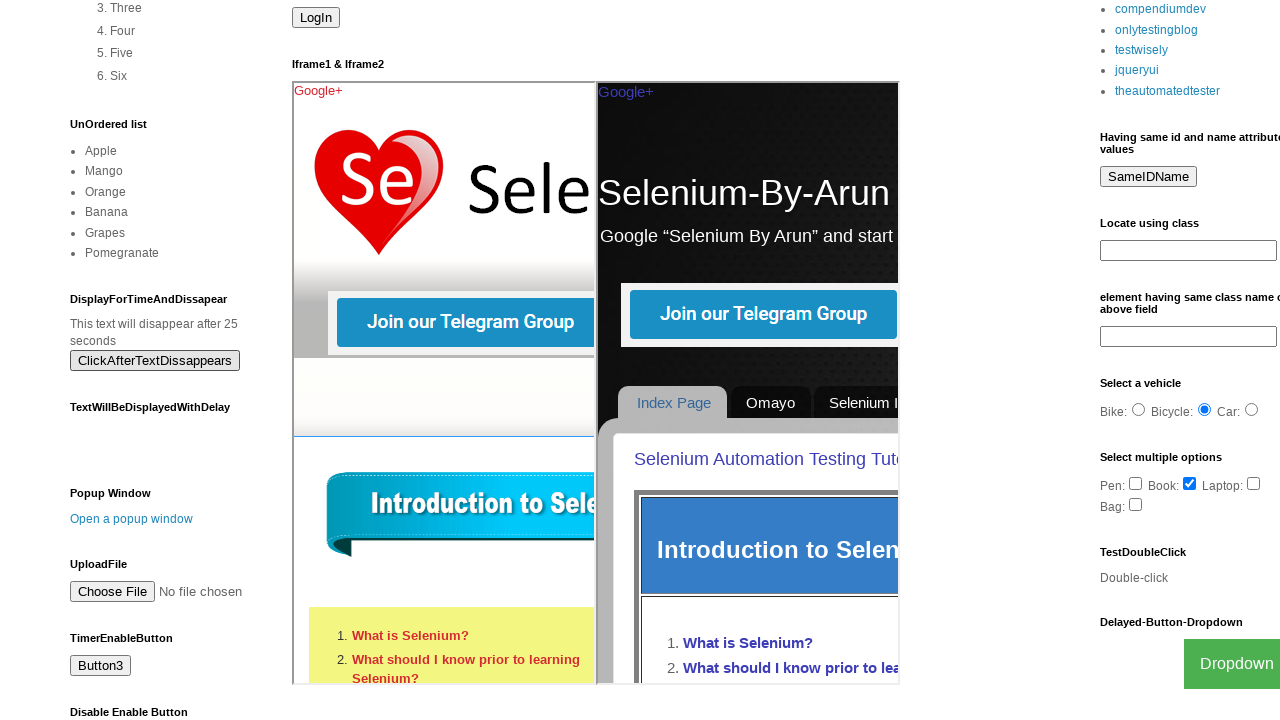